Tests an e-commerce checkout flow by adding multiple vegetables to cart, applying a promo code, and completing the order with country selection

Starting URL: https://rahulshettyacademy.com/seleniumPractise/#/

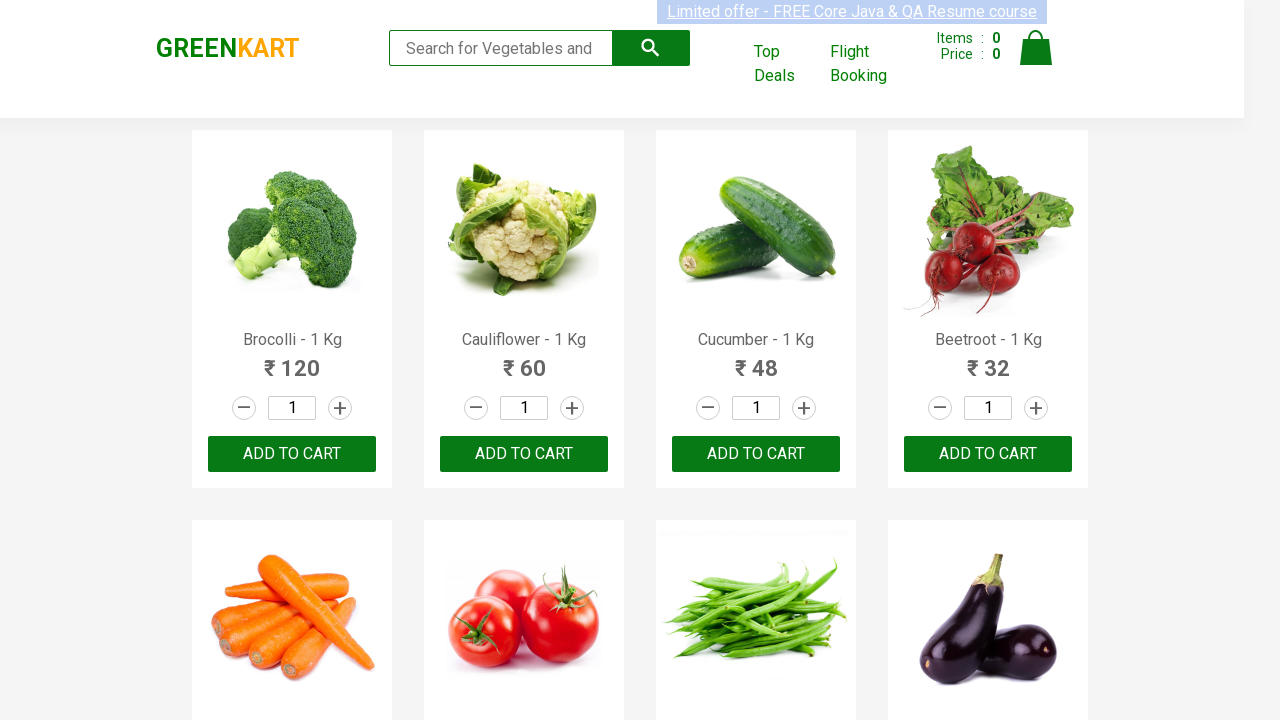

Retrieved all product names from the page
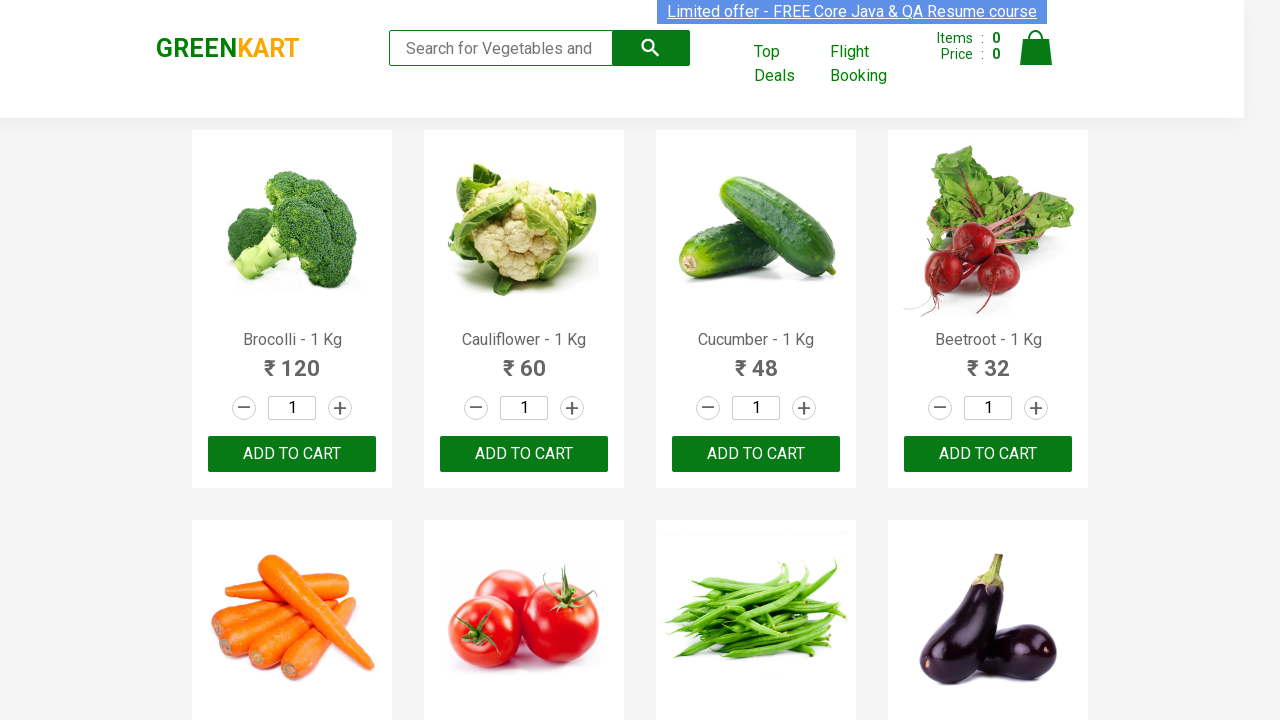

Added Brocolli to cart at (292, 454) on div.product-action >> nth=0
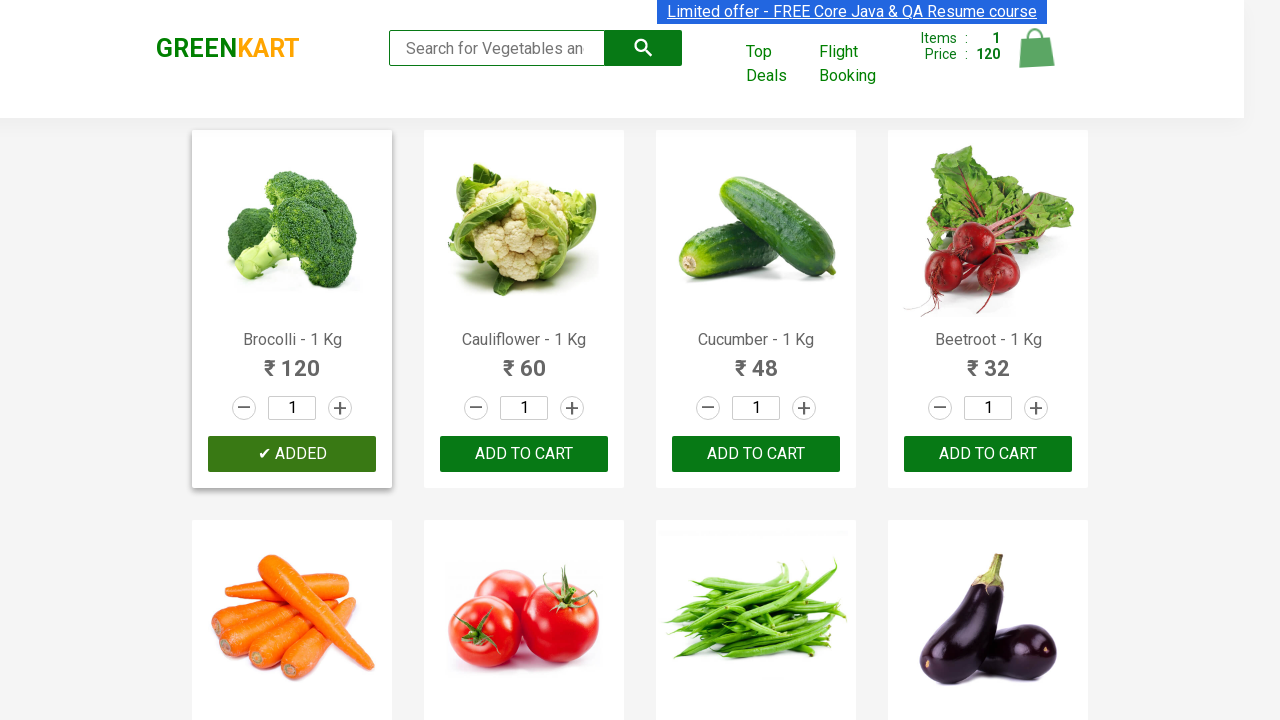

Added Beetroot to cart at (988, 454) on div.product-action >> nth=3
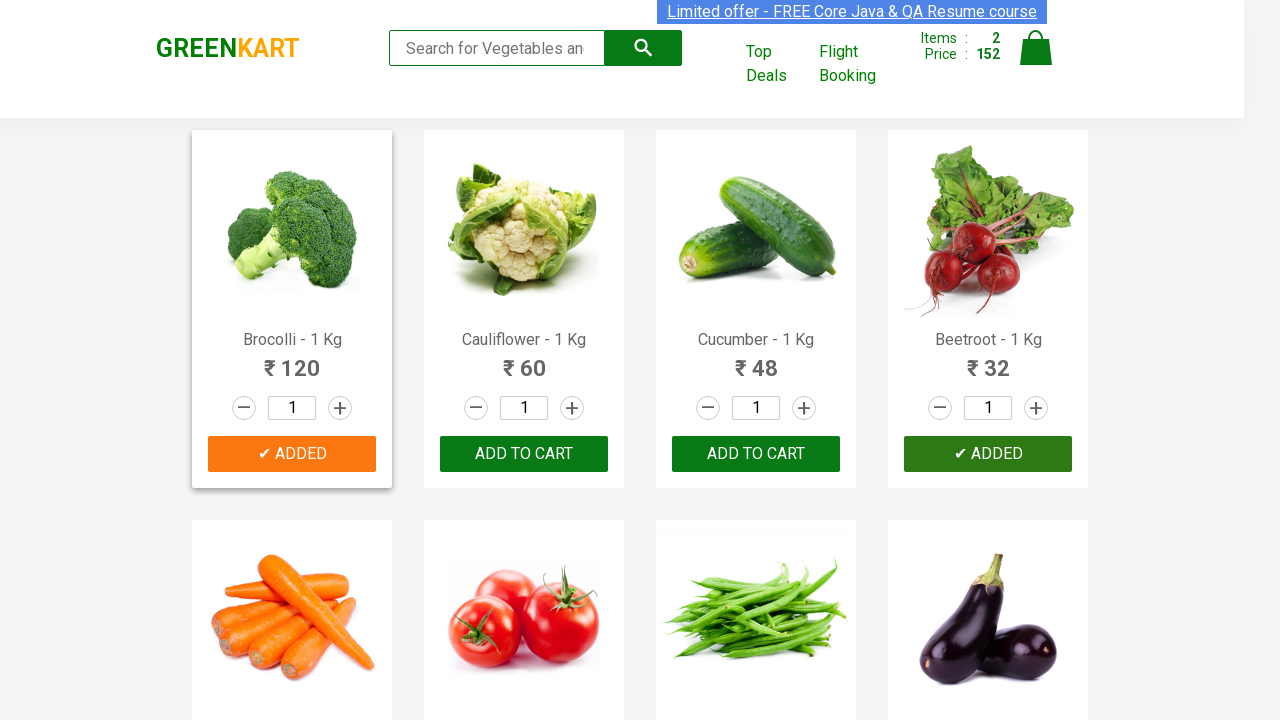

Added Carrot to cart at (292, 360) on div.product-action >> nth=4
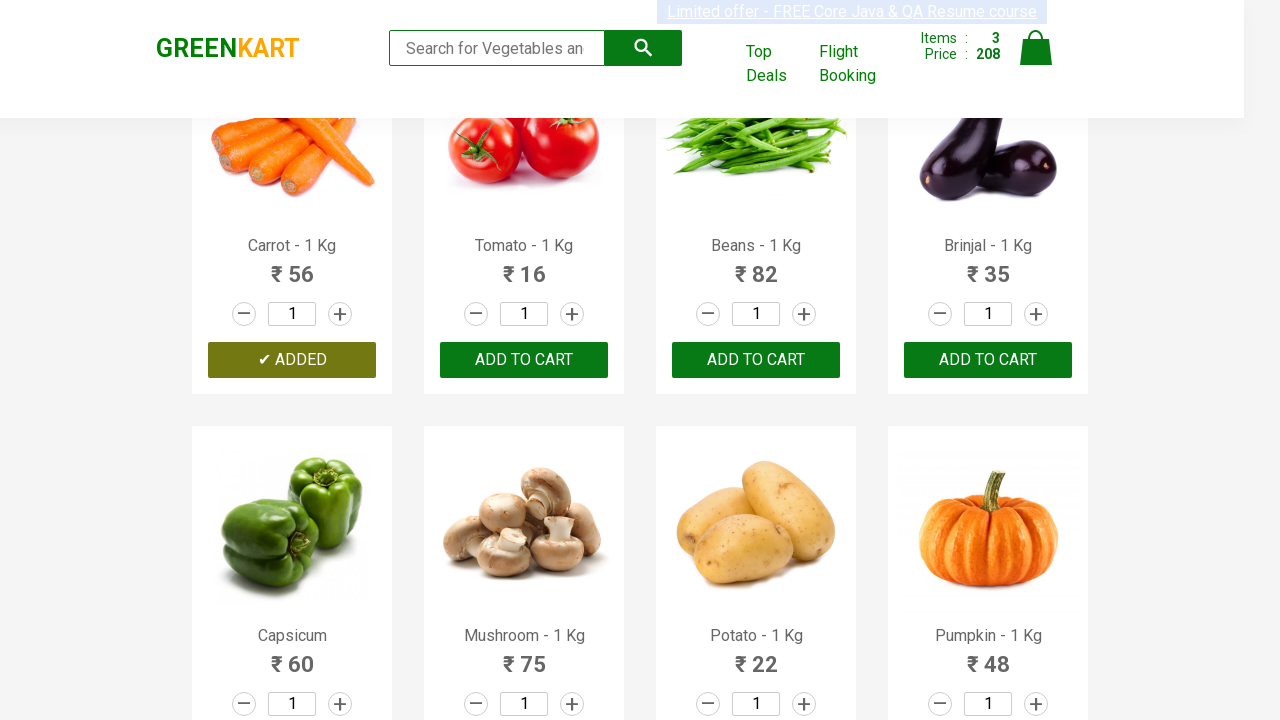

Added Brinjal to cart at (988, 360) on div.product-action >> nth=7
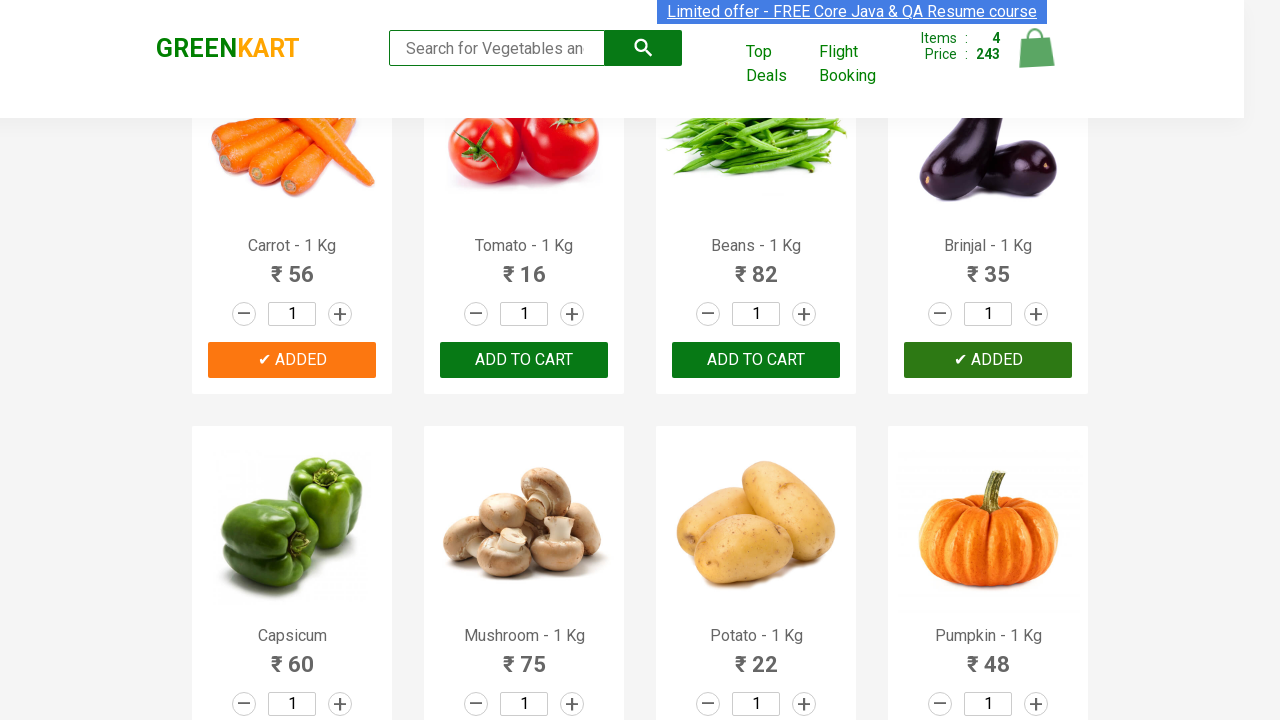

Added Mushroom to cart at (524, 686) on div.product-action >> nth=9
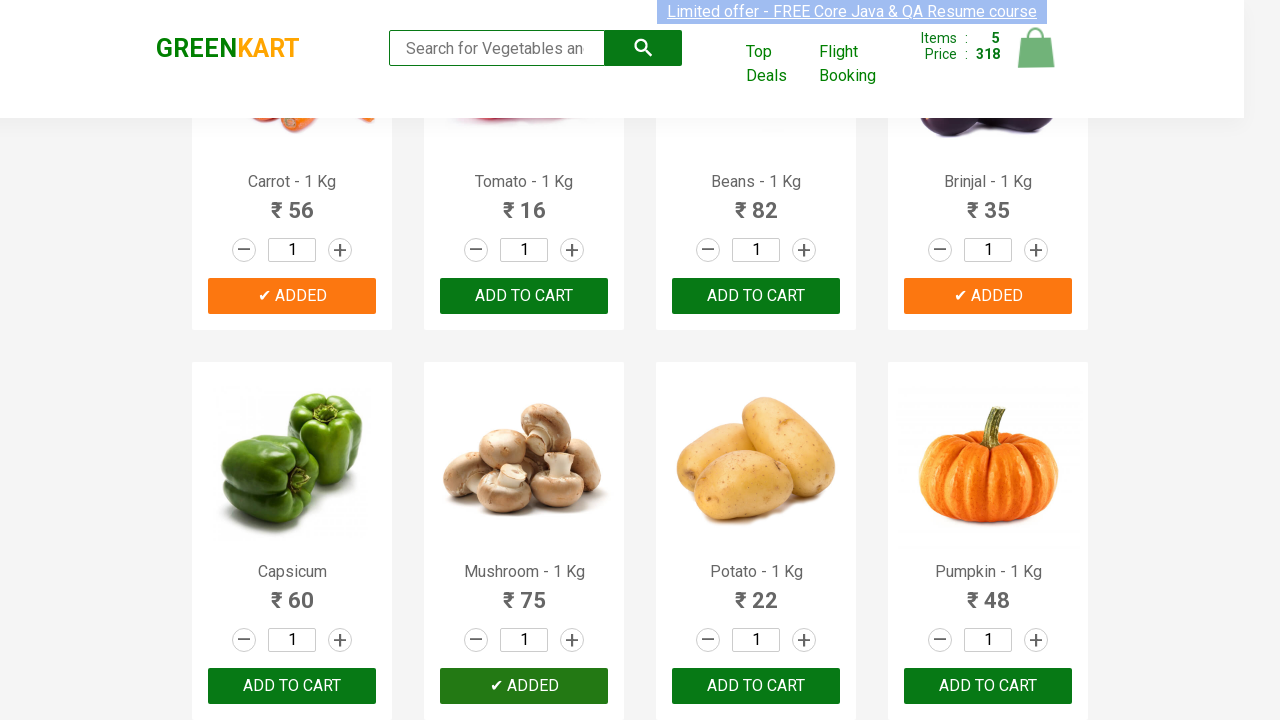

Added Potato to cart at (756, 686) on div.product-action >> nth=10
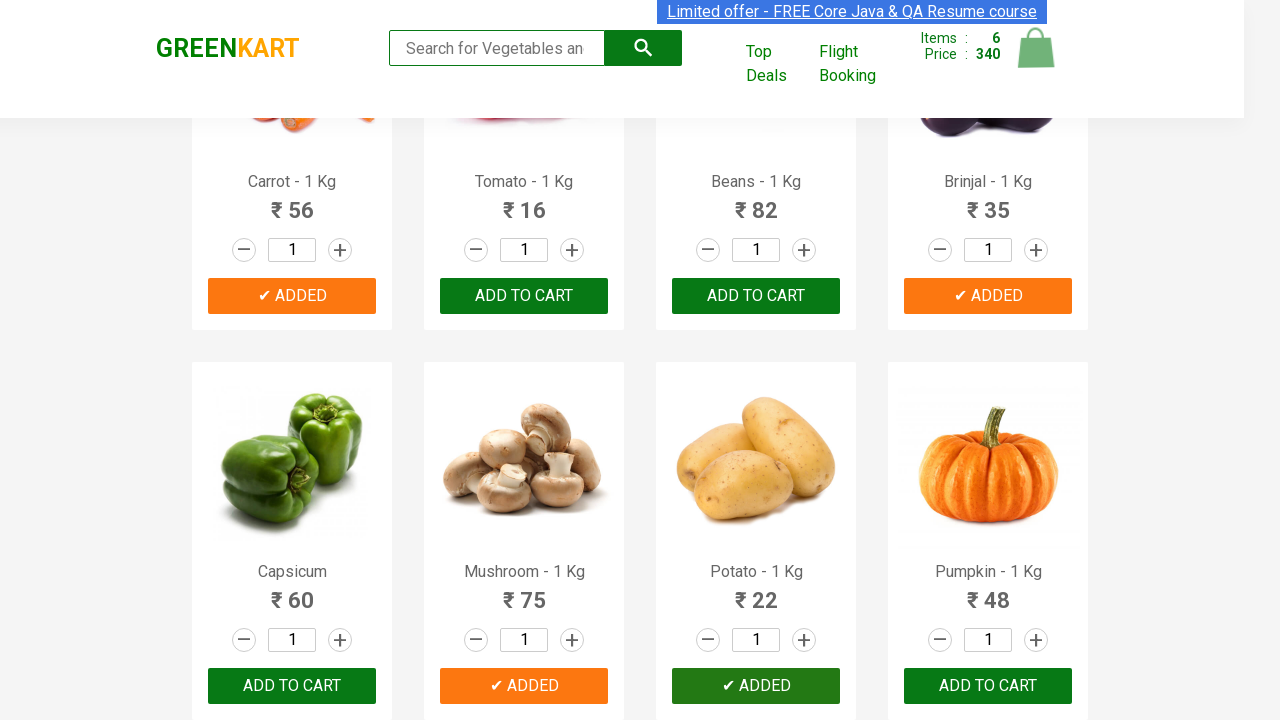

Added Onion to cart at (524, 360) on div.product-action >> nth=13
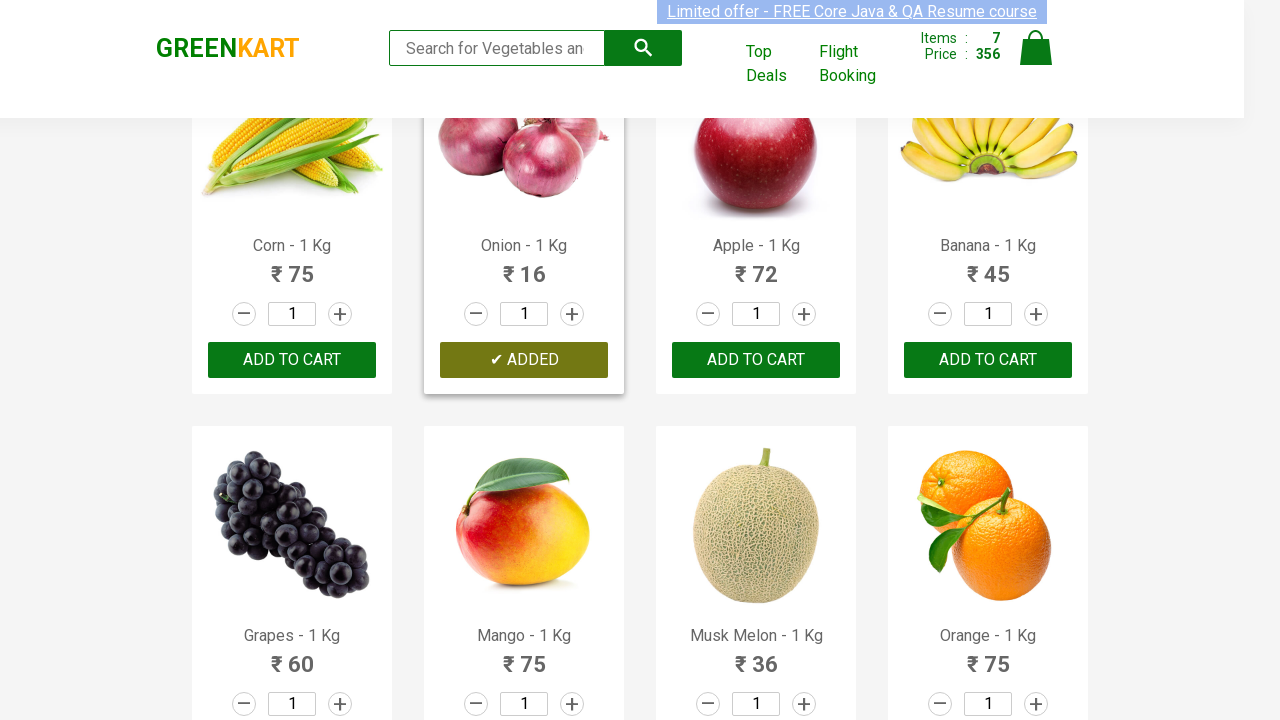

Added Orange to cart at (988, 686) on div.product-action >> nth=19
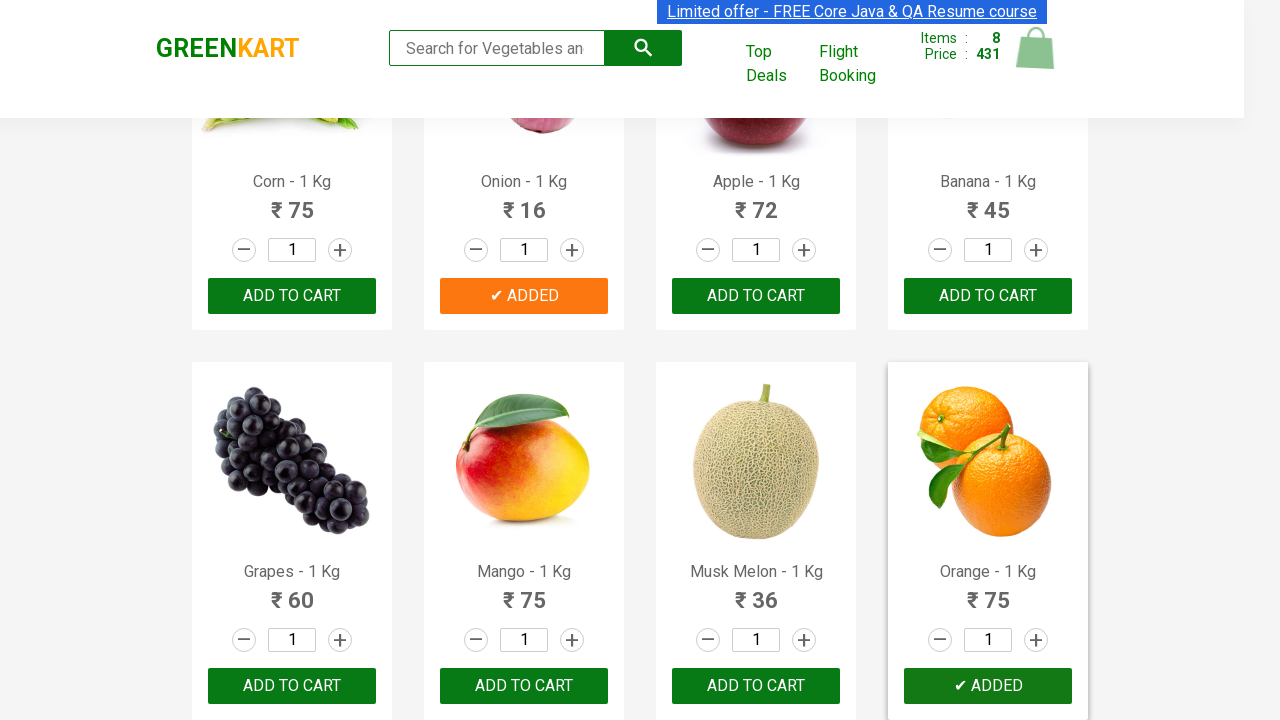

Added Pears to cart at (292, 360) on div.product-action >> nth=20
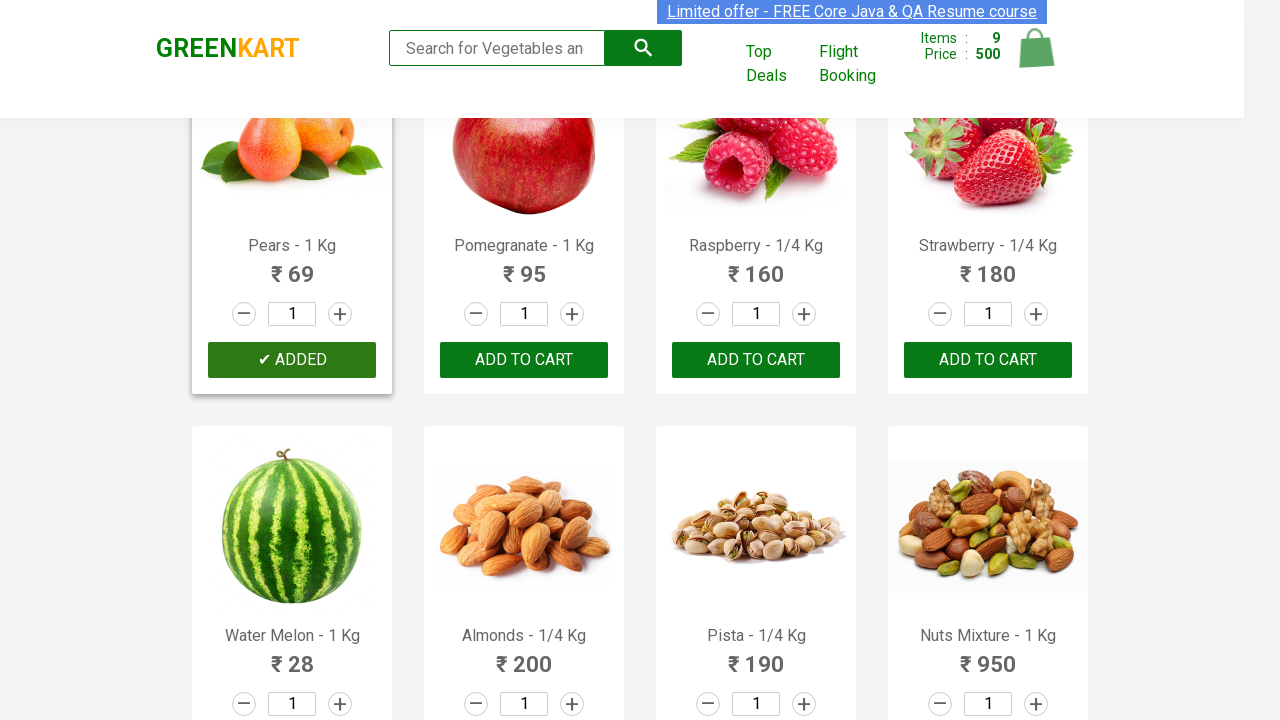

Added Raspberry to cart at (756, 360) on div.product-action >> nth=22
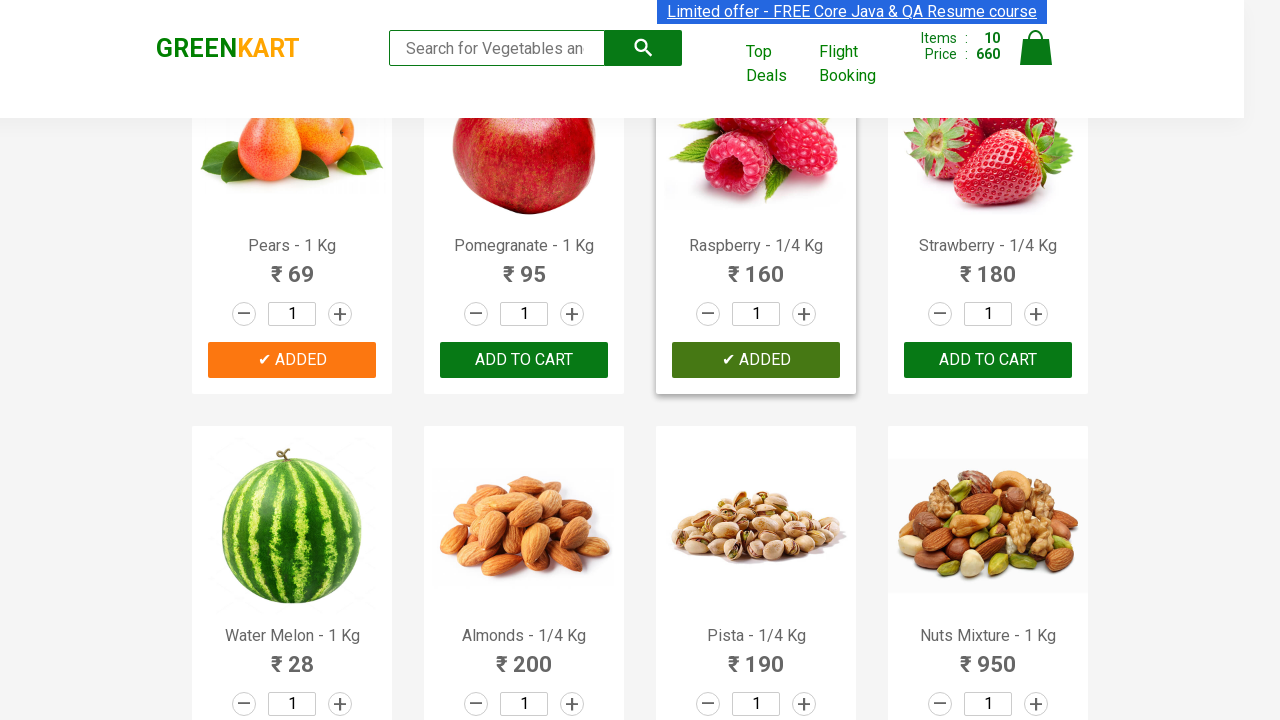

Added Cashews to cart at (292, 569) on div.product-action >> nth=28
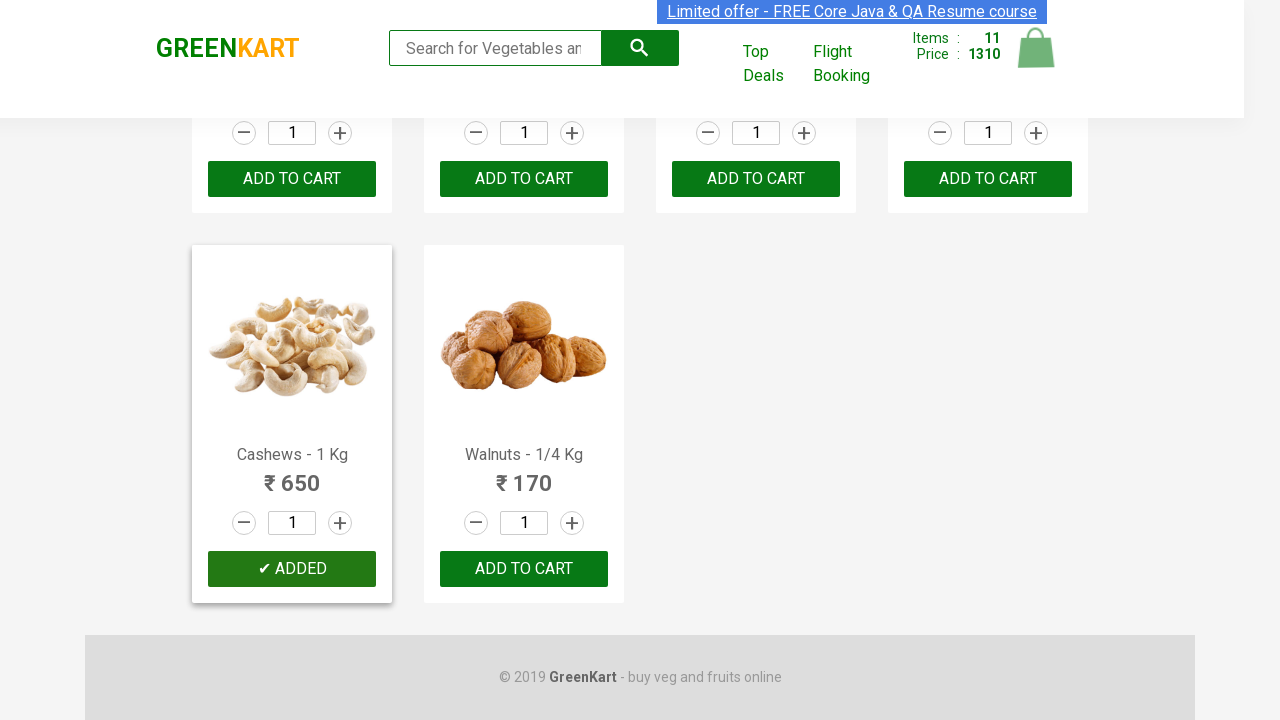

Clicked on cart icon to view cart at (1036, 59) on a.cart-icon
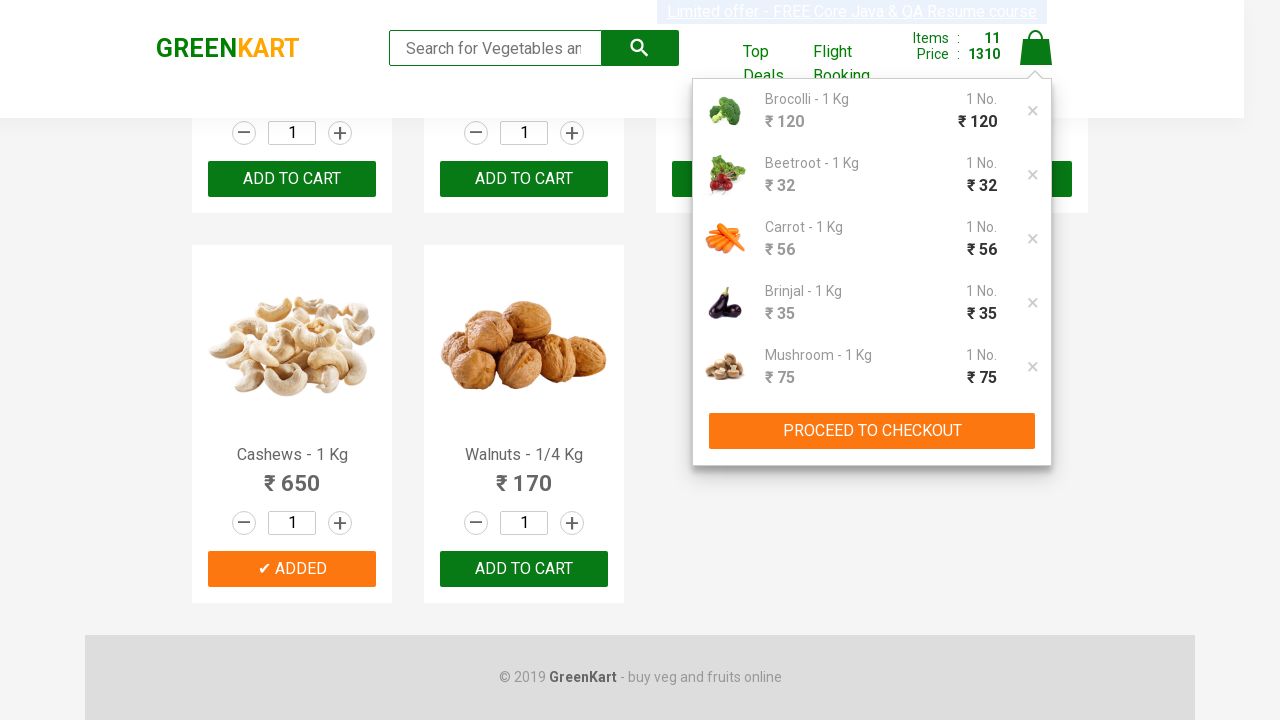

Clicked PROCEED TO CHECKOUT button at (872, 431) on xpath=//button[normalize-space()='PROCEED TO CHECKOUT']
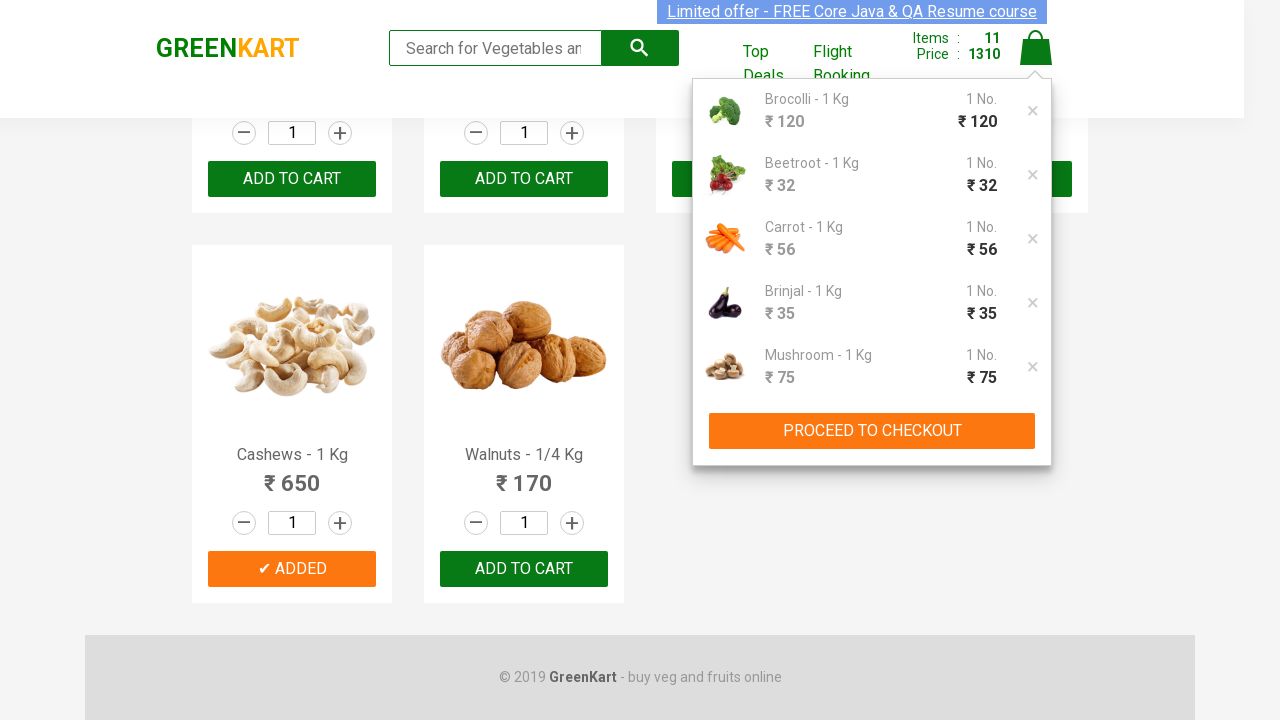

Filled promo code field with 'rahulshettyacademy' on //input[@class='promoCode']
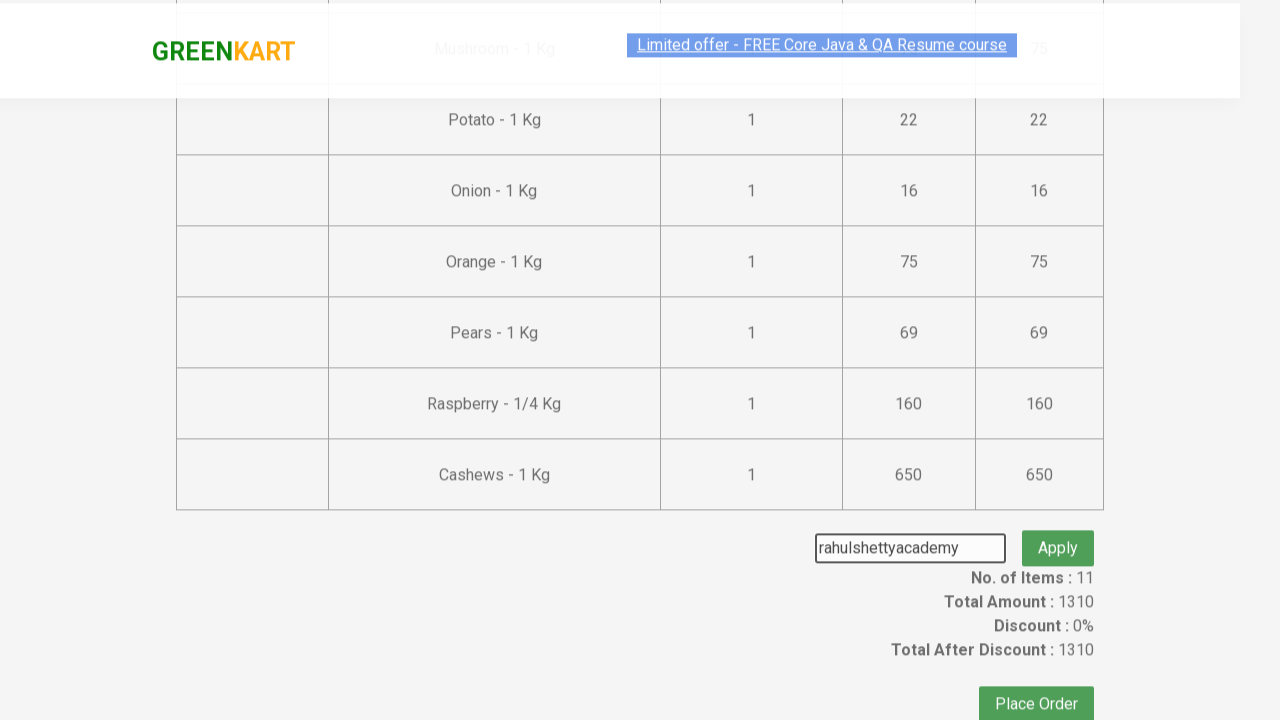

Clicked promo button to apply discount code at (1058, 702) on xpath=//button[@class='promoBtn']
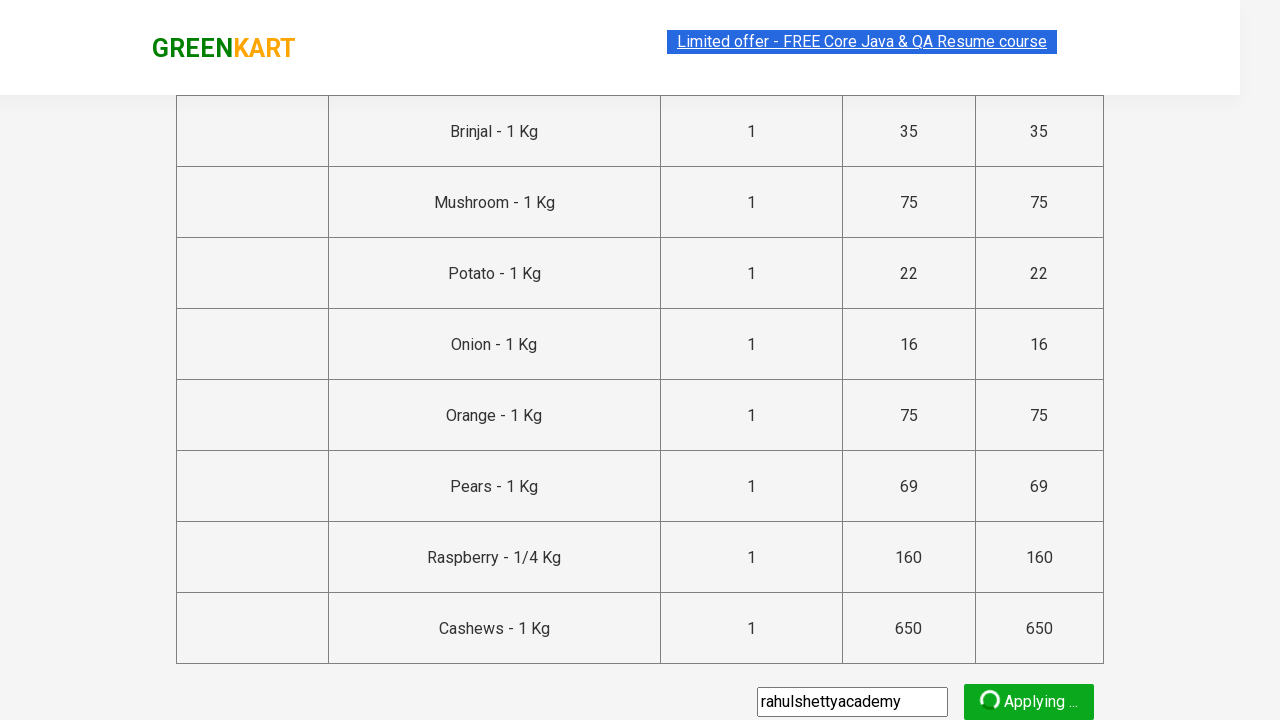

Promo code applied successfully
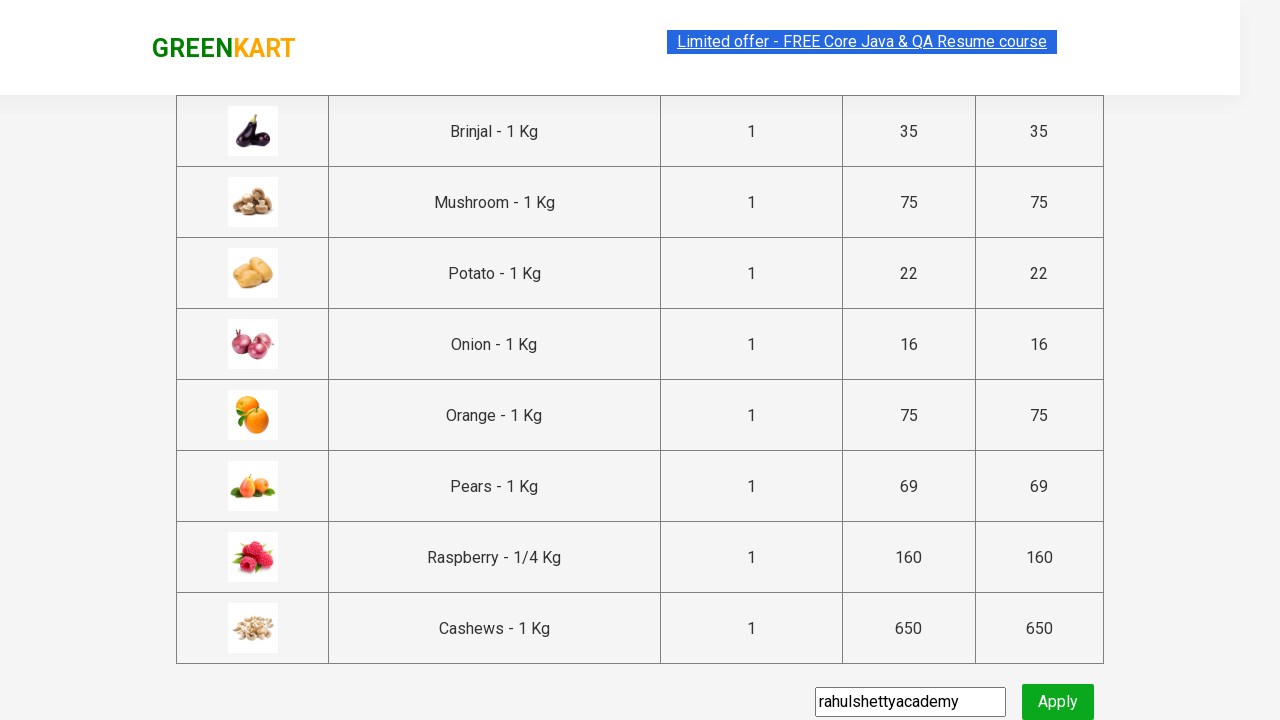

Retrieved promo confirmation: Code applied ..!
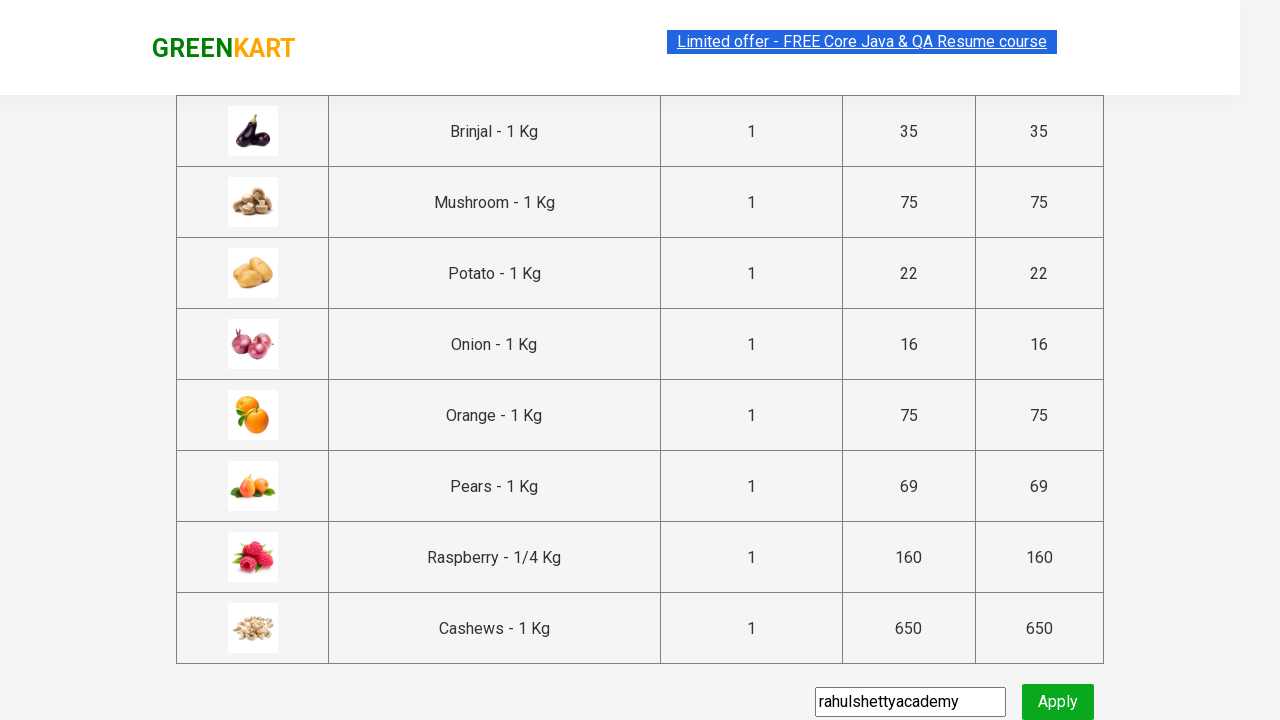

Clicked Place Order button at (1036, 686) on xpath=//button[normalize-space()='Place Order']
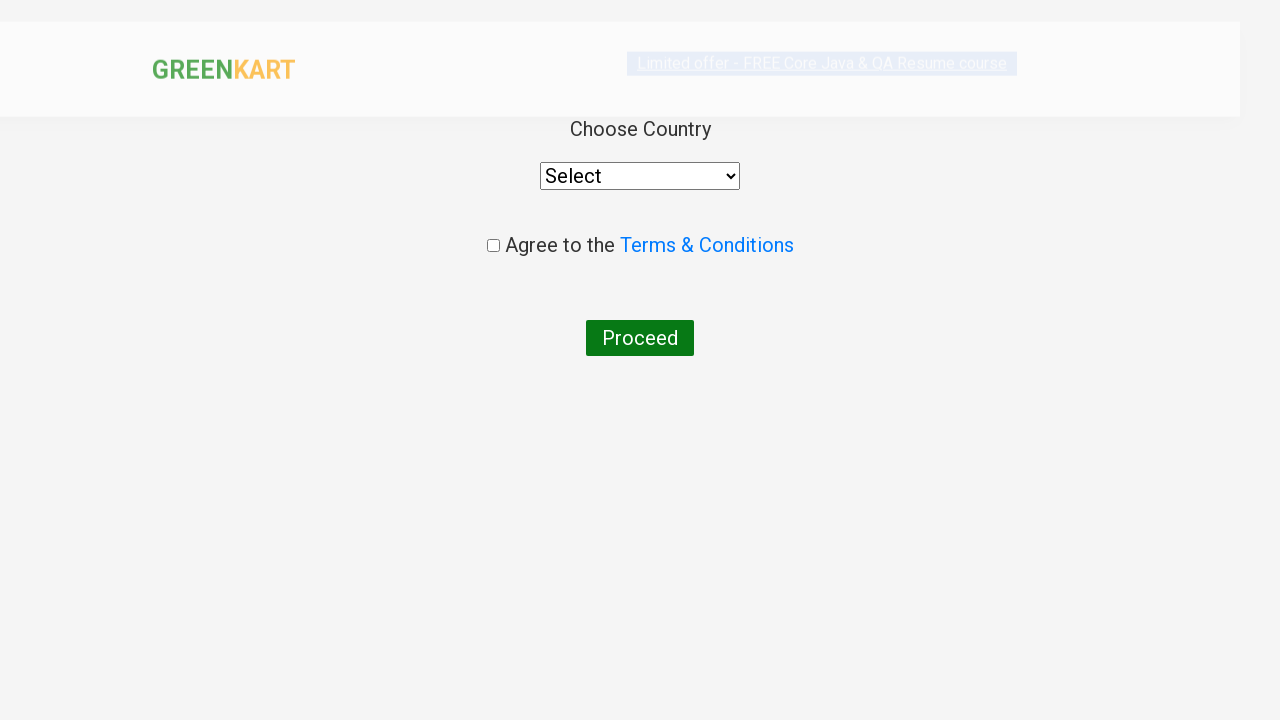

Selected India from country dropdown on select
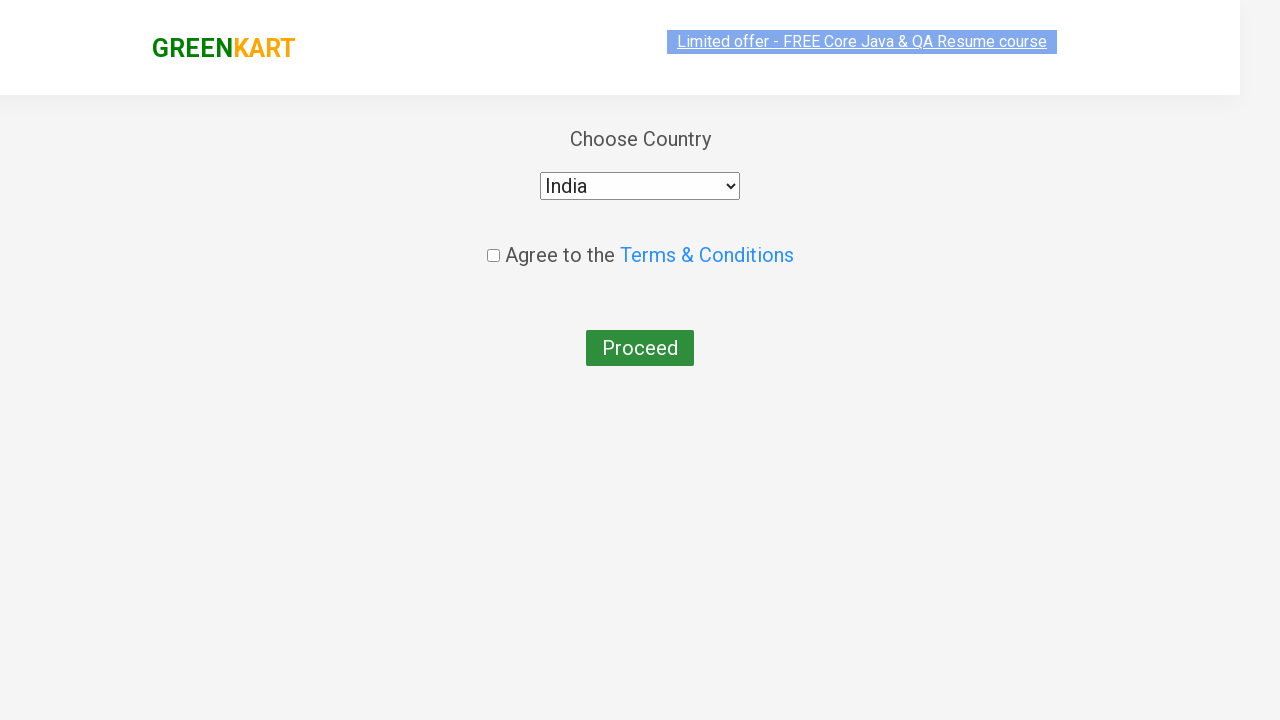

Checked the agreement checkbox at (493, 246) on input.chkAgree
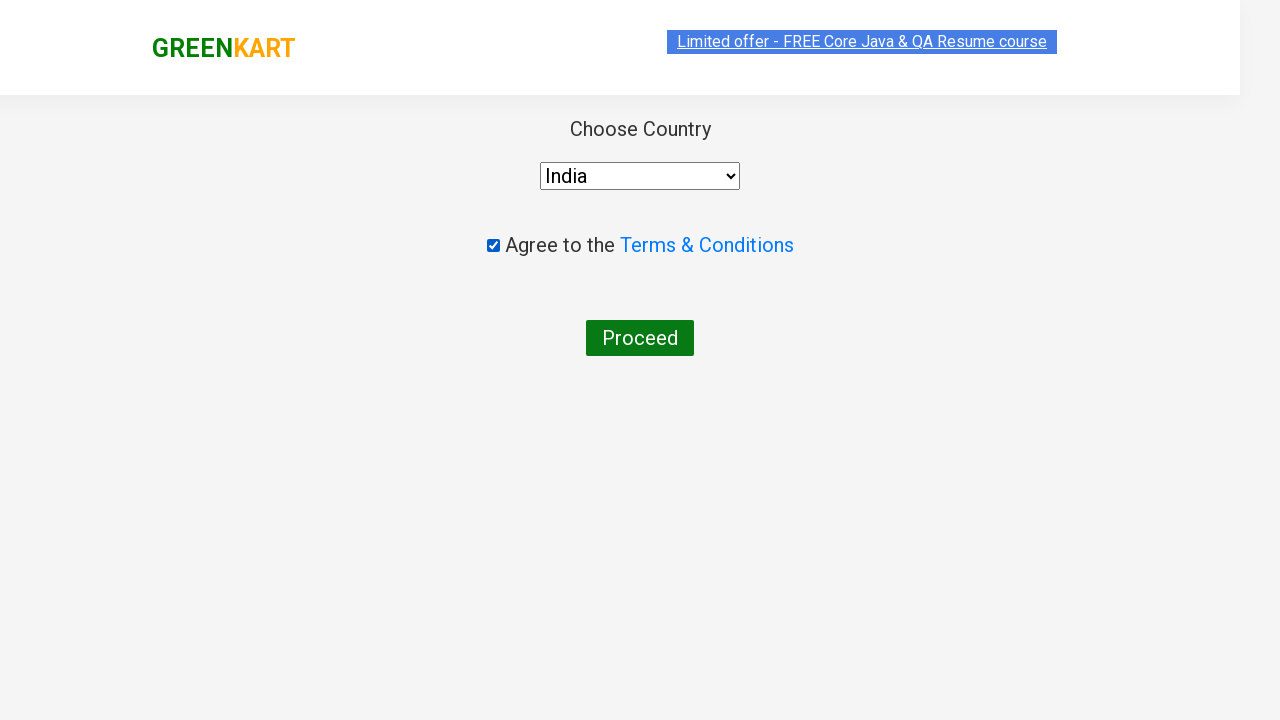

Clicked proceed button to complete order at (640, 338) on button
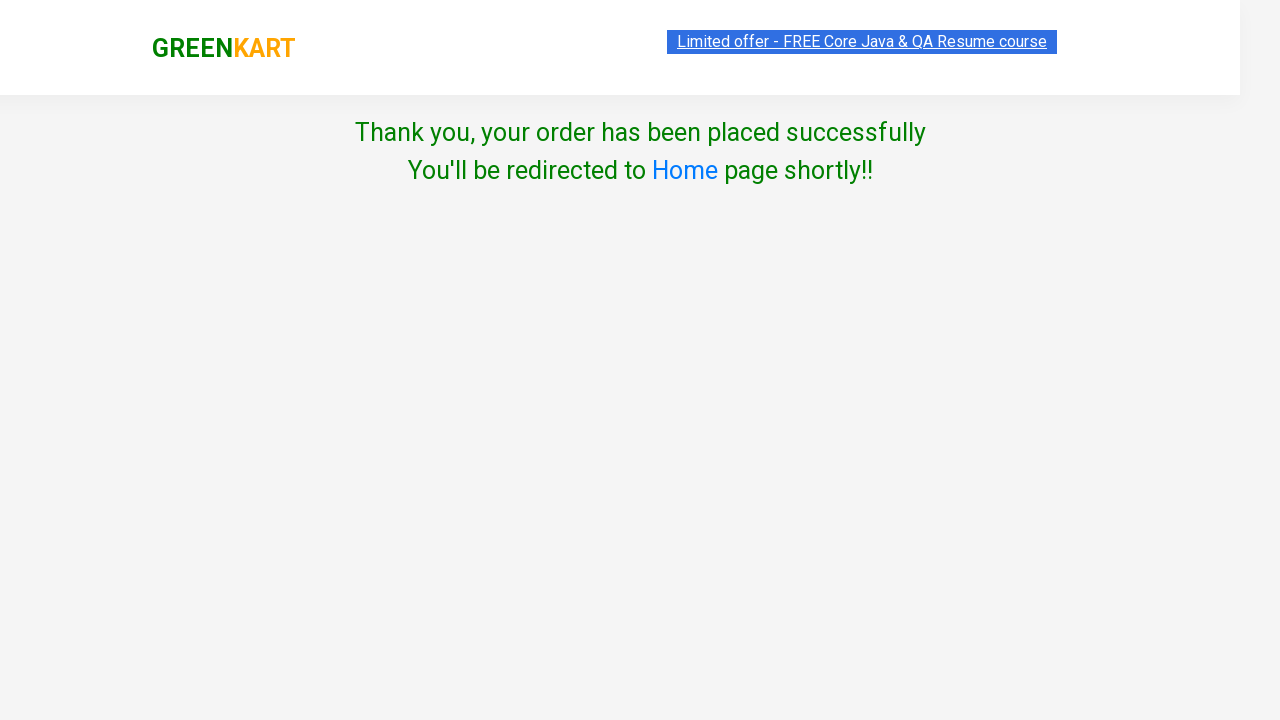

Order success page loaded
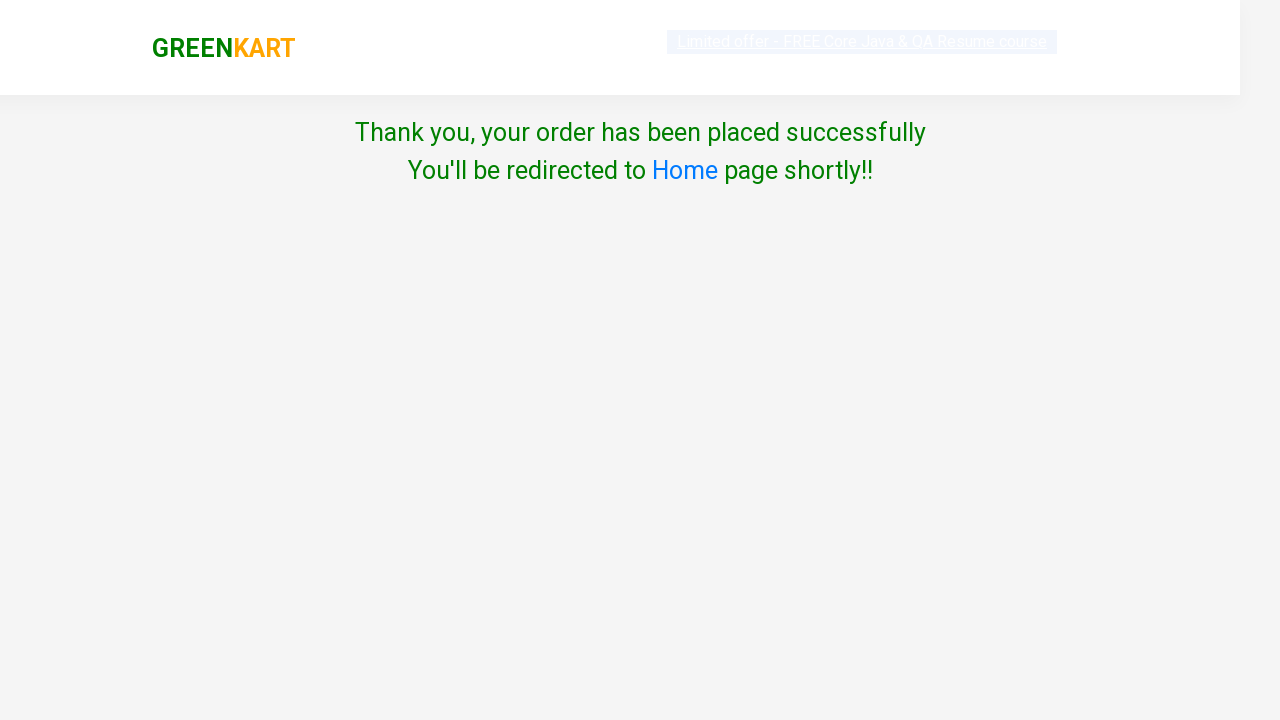

Order completed successfully: Thank you, your order has been placed successfully  You'll be redirected to Home page shortly!!
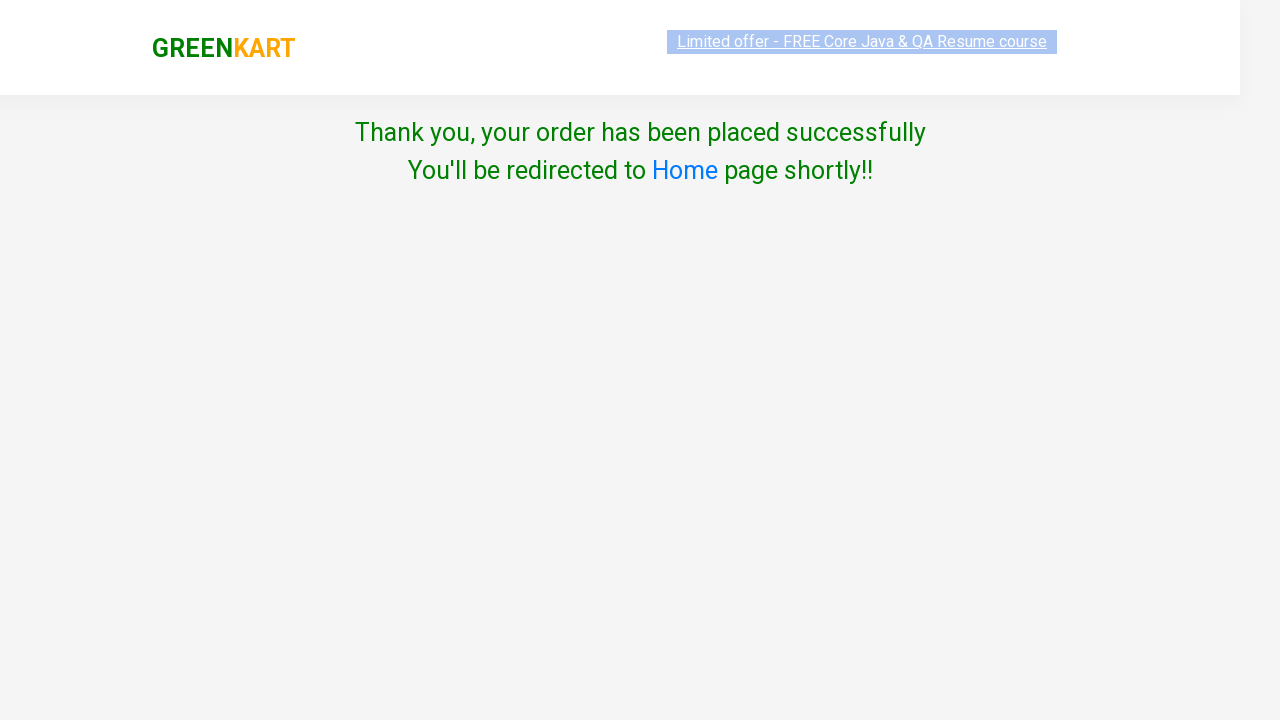

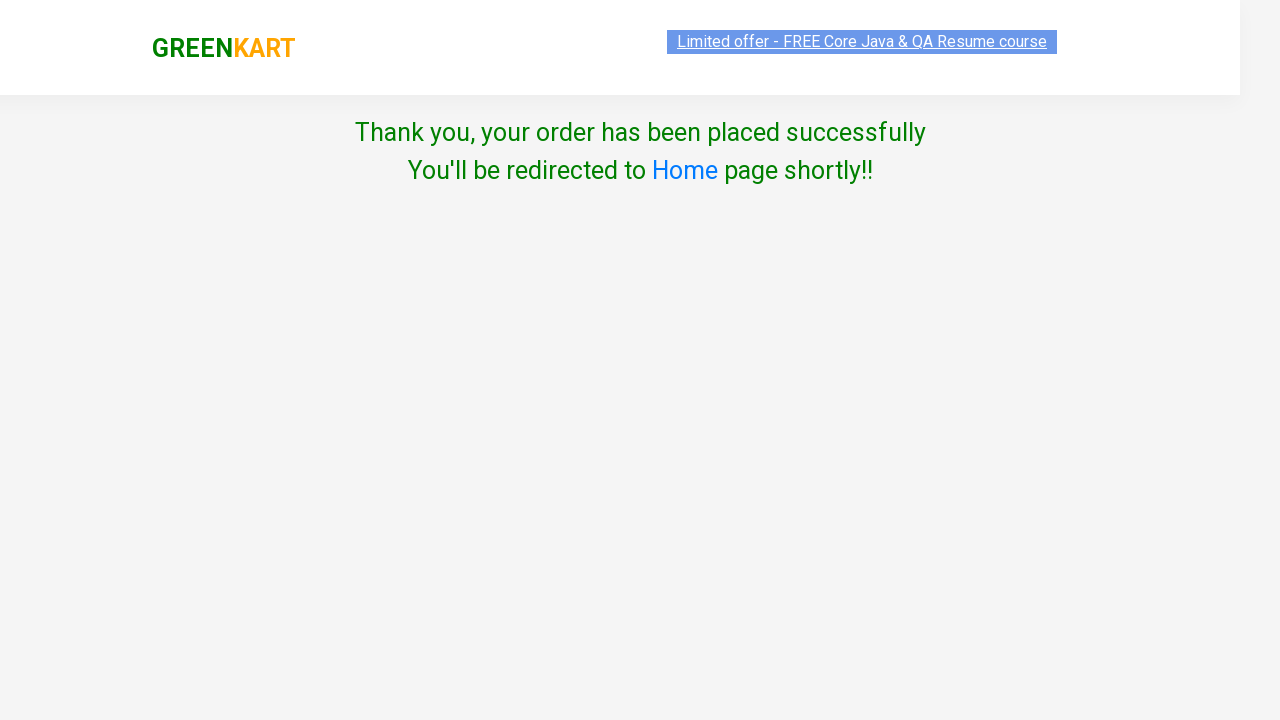